Clicks on the Node.js button on the Playwright documentation site and retrieves list items

Starting URL: https://playwright.dev/

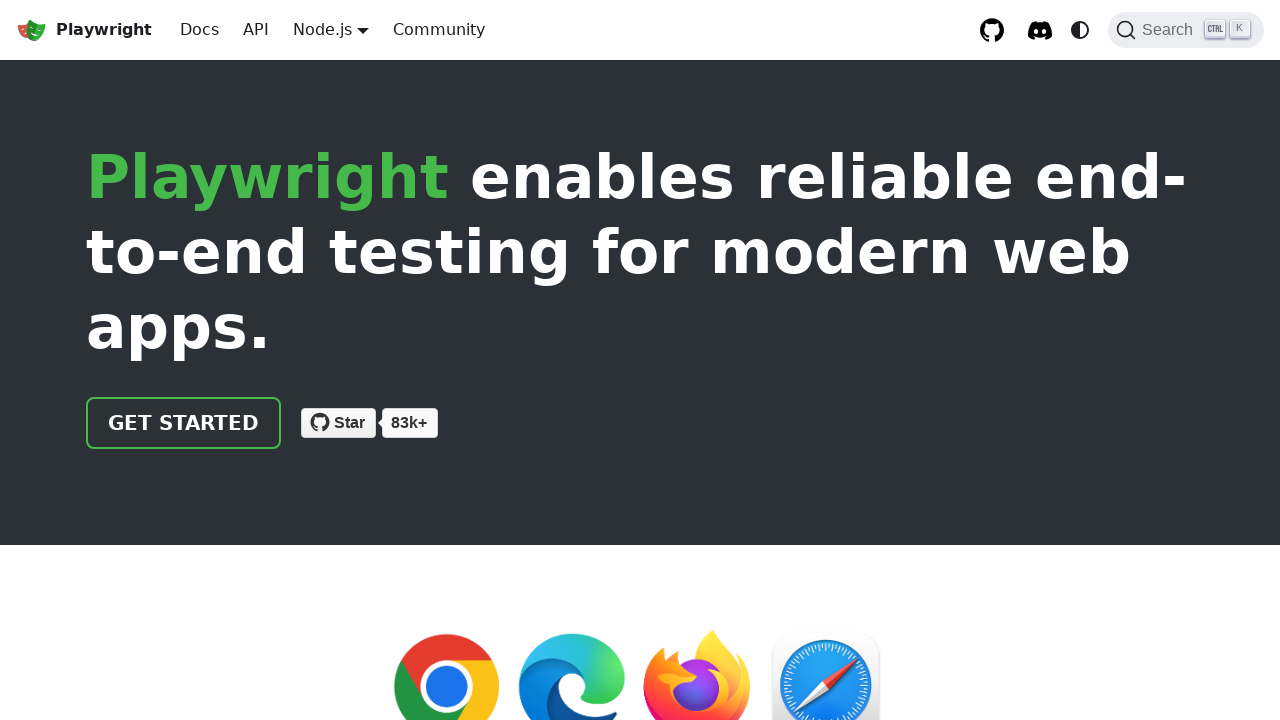

Clicked on the Node.js button on the Playwright documentation site at (322, 29) on text=Node.js >> nth=0
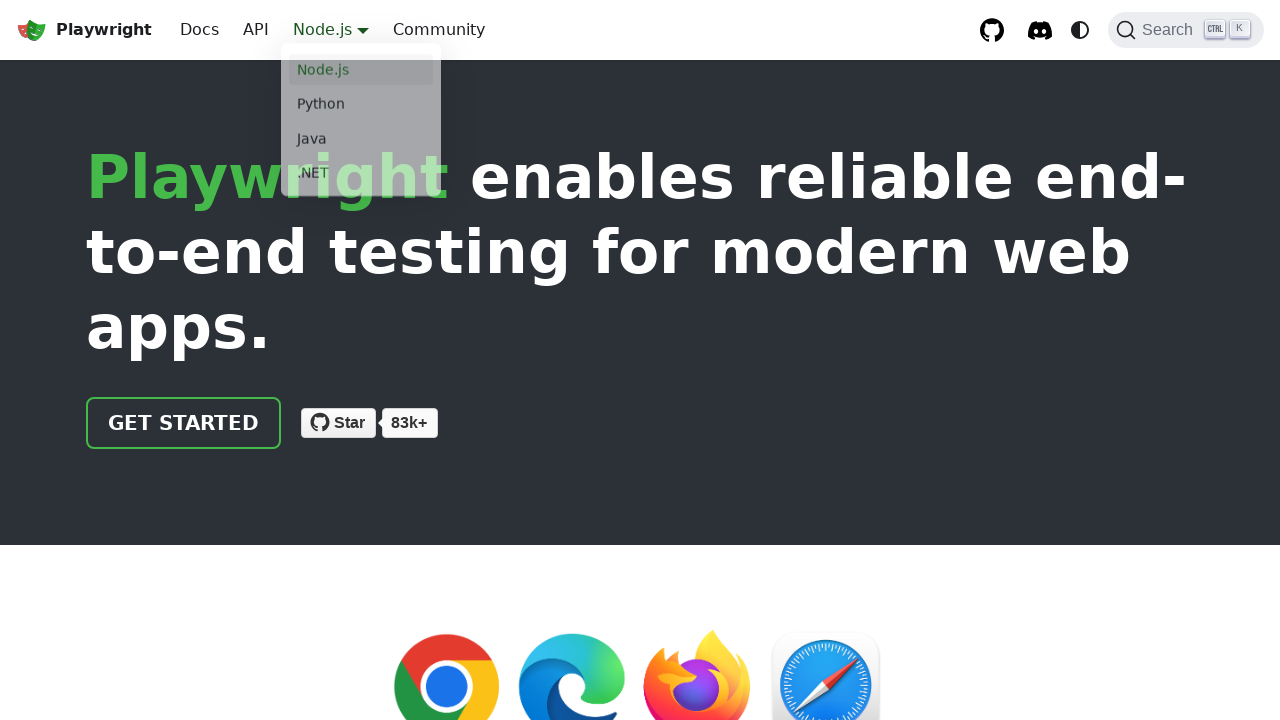

List items loaded and became visible
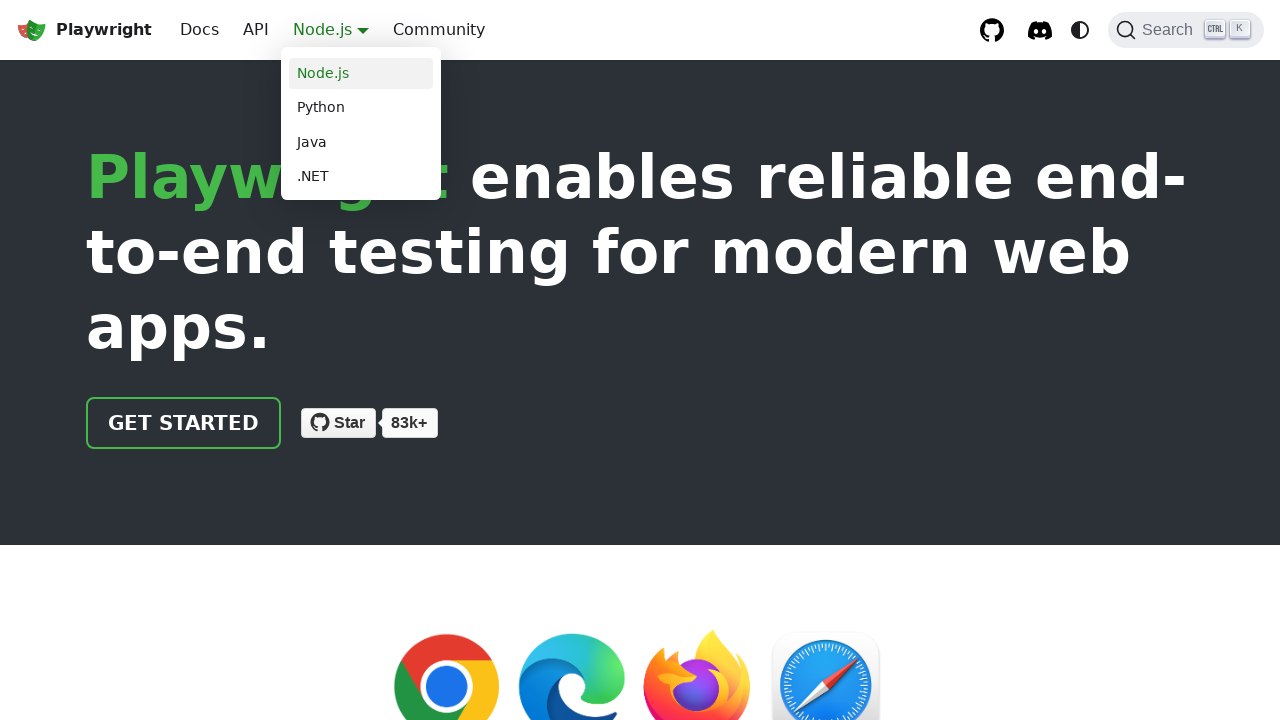

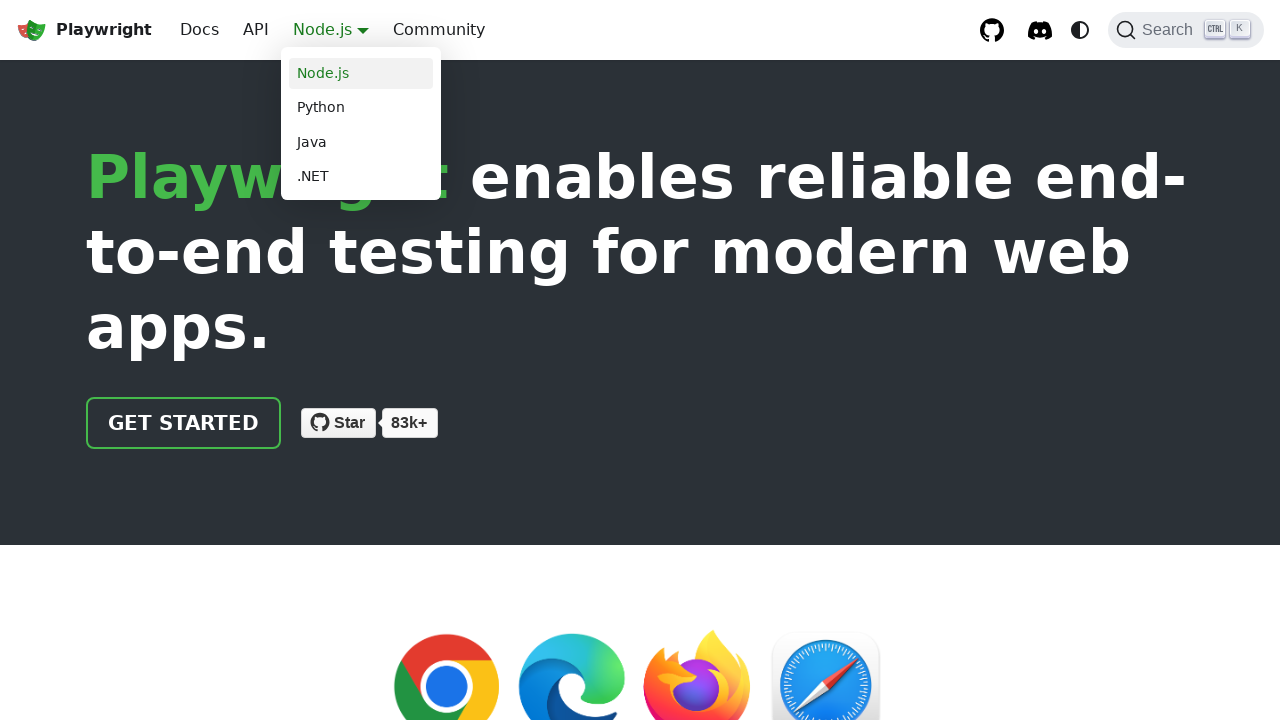